Tests alert handling functionality by clicking a button to trigger an alert and then accepting it

Starting URL: http://demo.automationtesting.in/Alerts.html

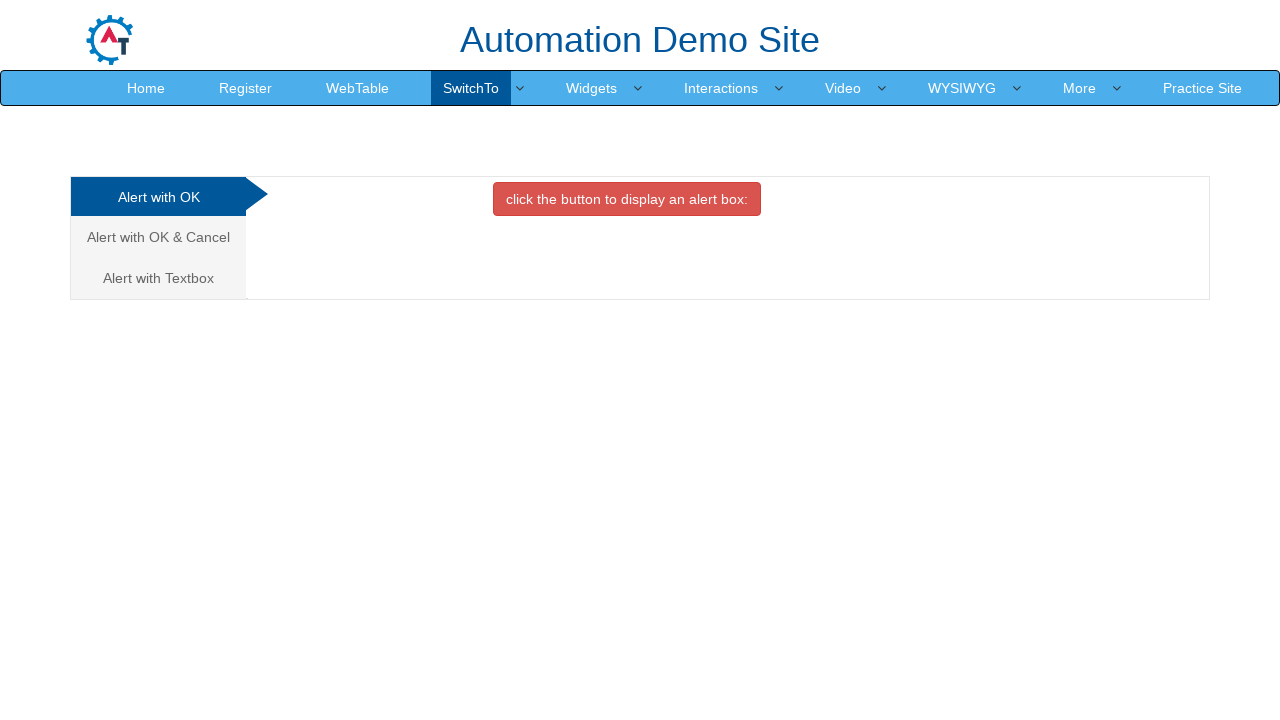

Clicked button to trigger alert dialog at (627, 199) on button[onclick='alertbox()']
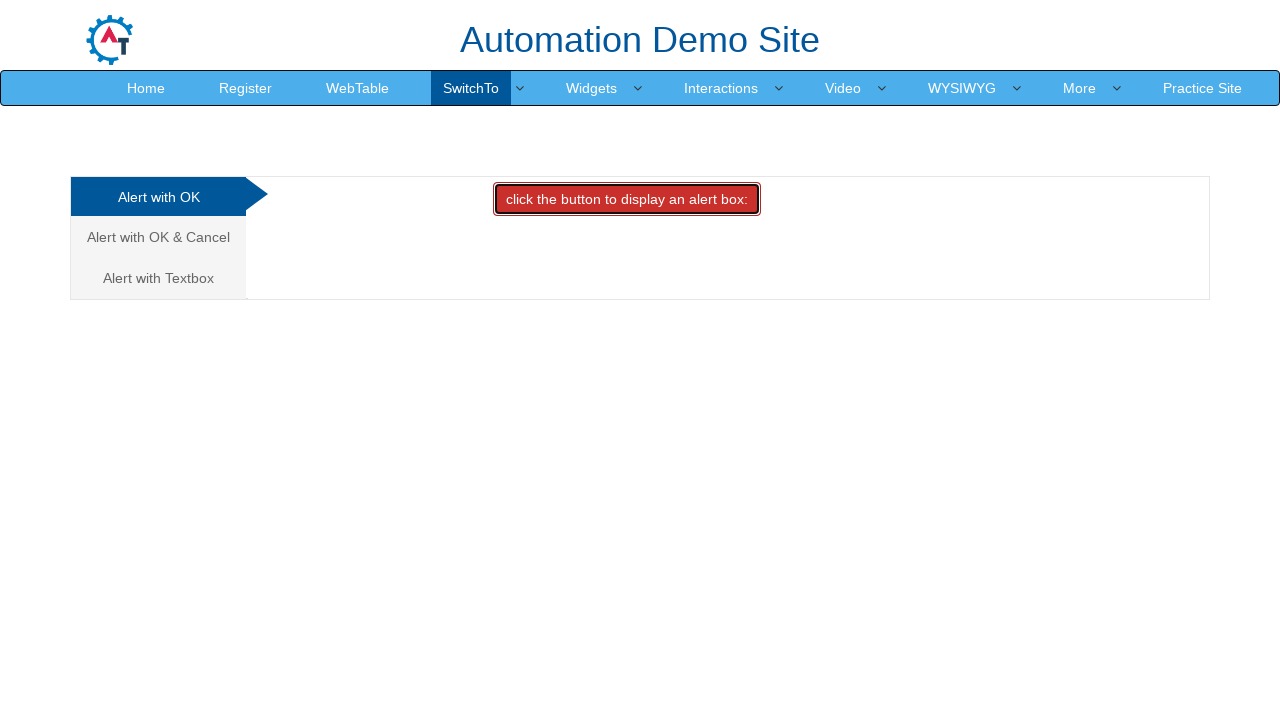

Set up dialog handler to accept alerts
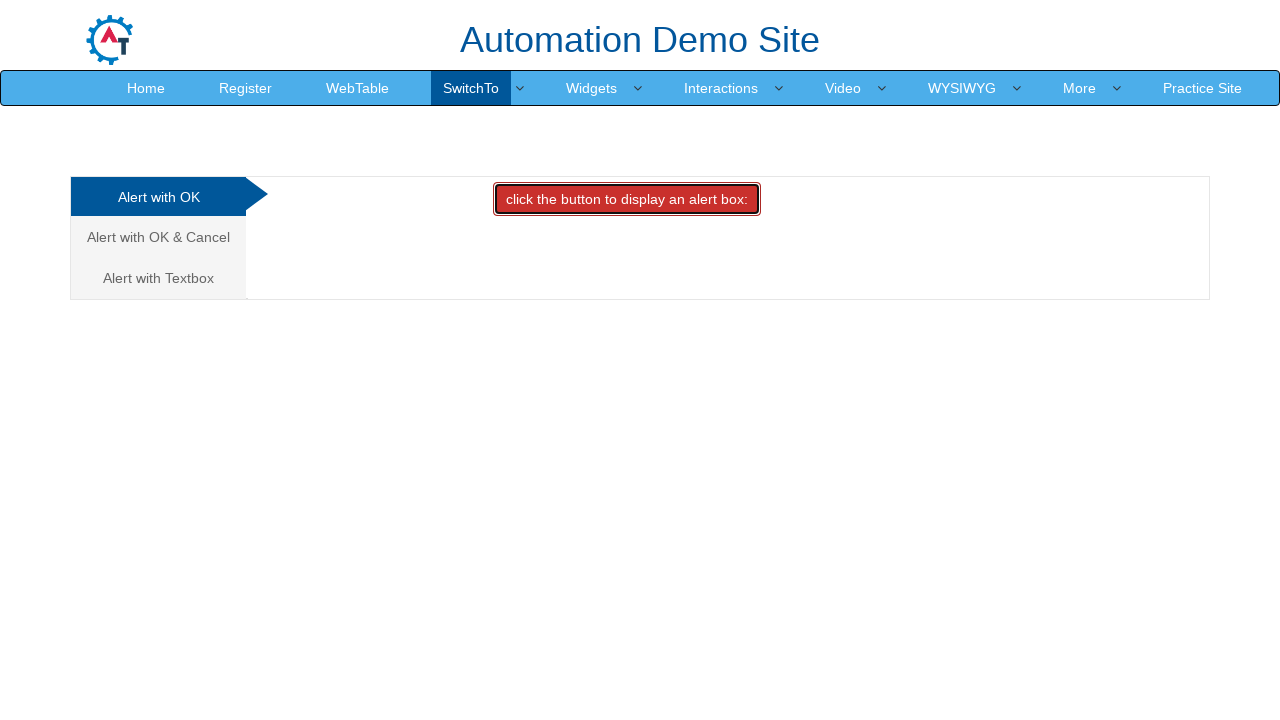

Clicked button again to trigger alert and accept it at (627, 199) on button[onclick='alertbox()']
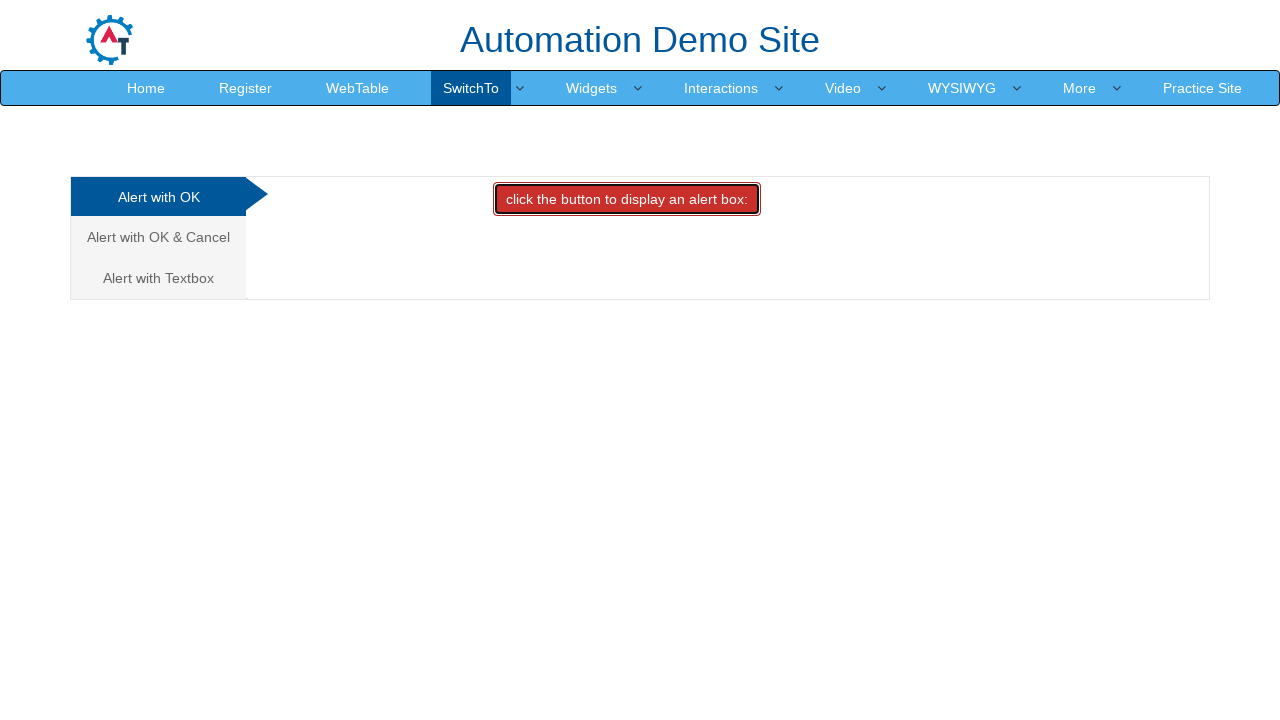

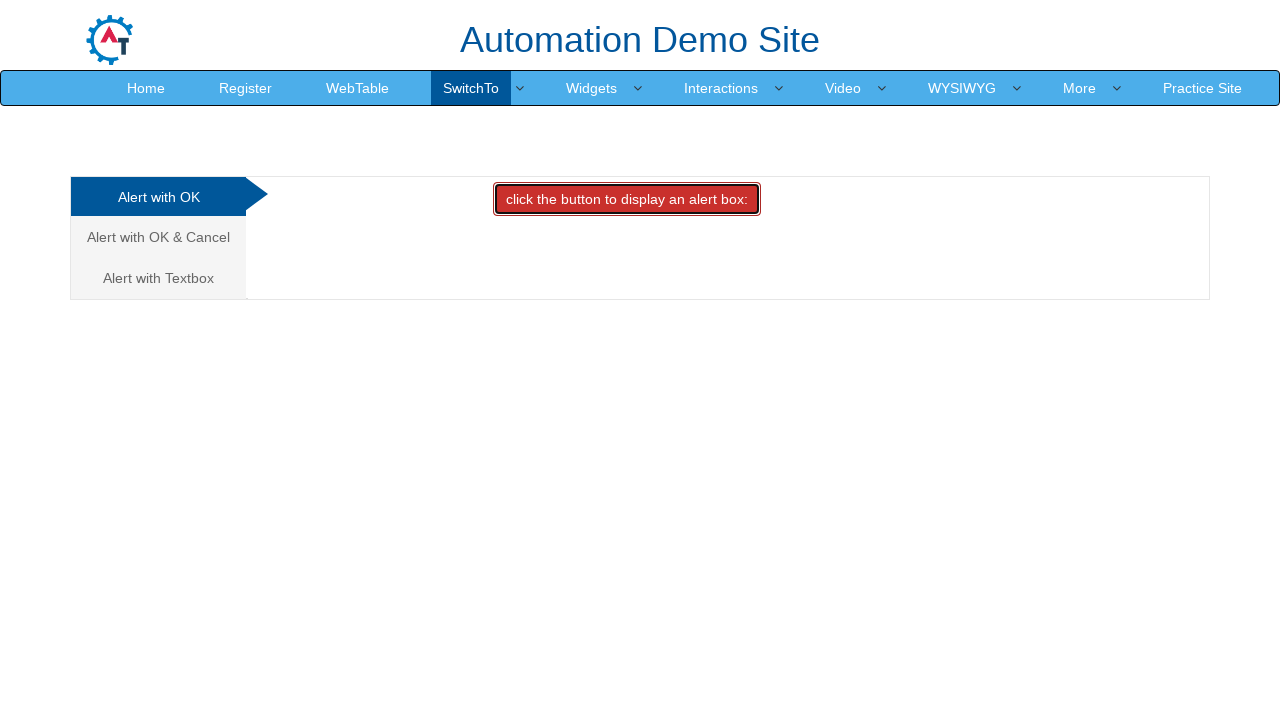